Tests the complete flight booking flow on BlazDemo travel agency site - selecting departure/destination cities, choosing a flight, filling out passenger and payment information, and completing the purchase.

Starting URL: https://blazedemo.com/

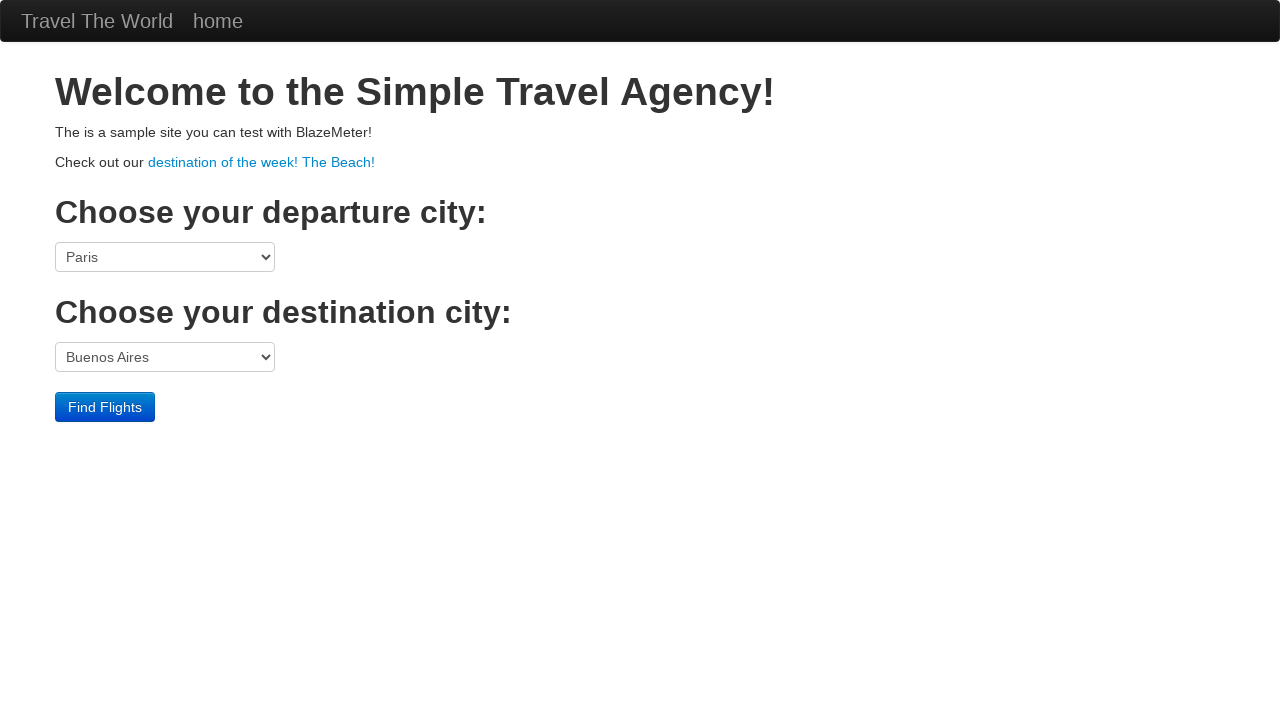

Clicked h1 element to verify it exists at (640, 92) on h1
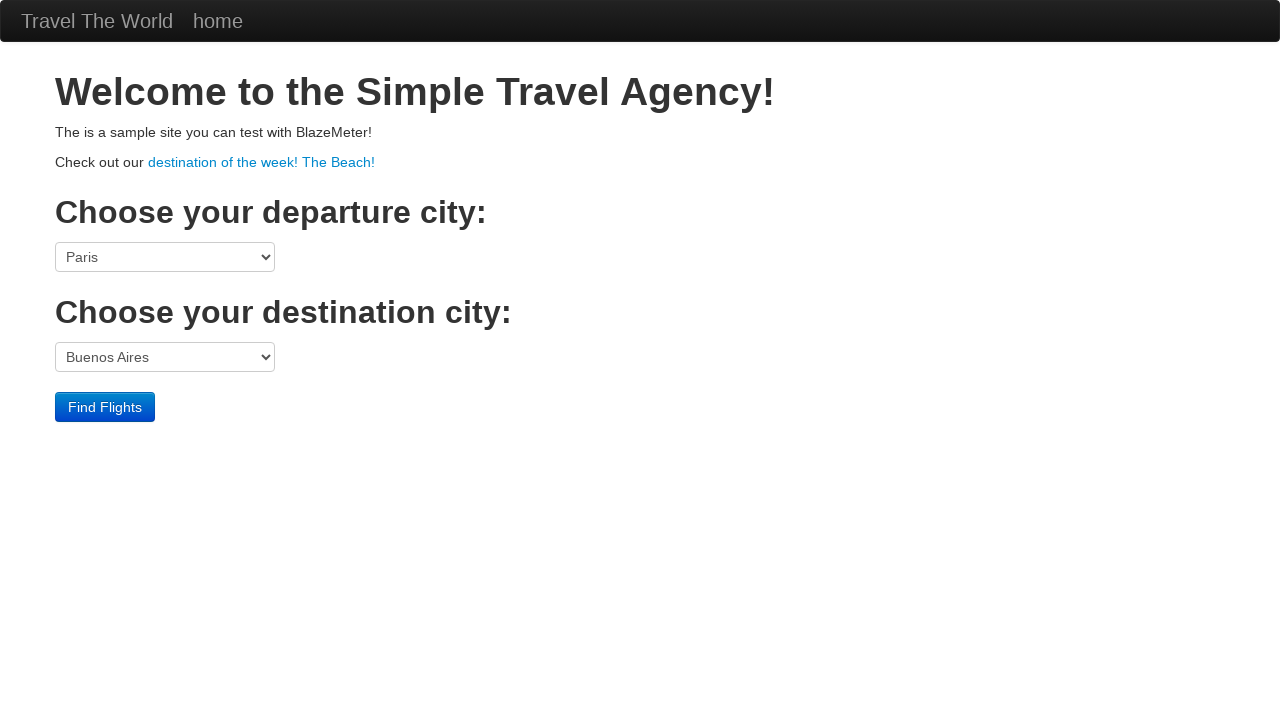

Clicked p element to verify it exists at (640, 132) on p
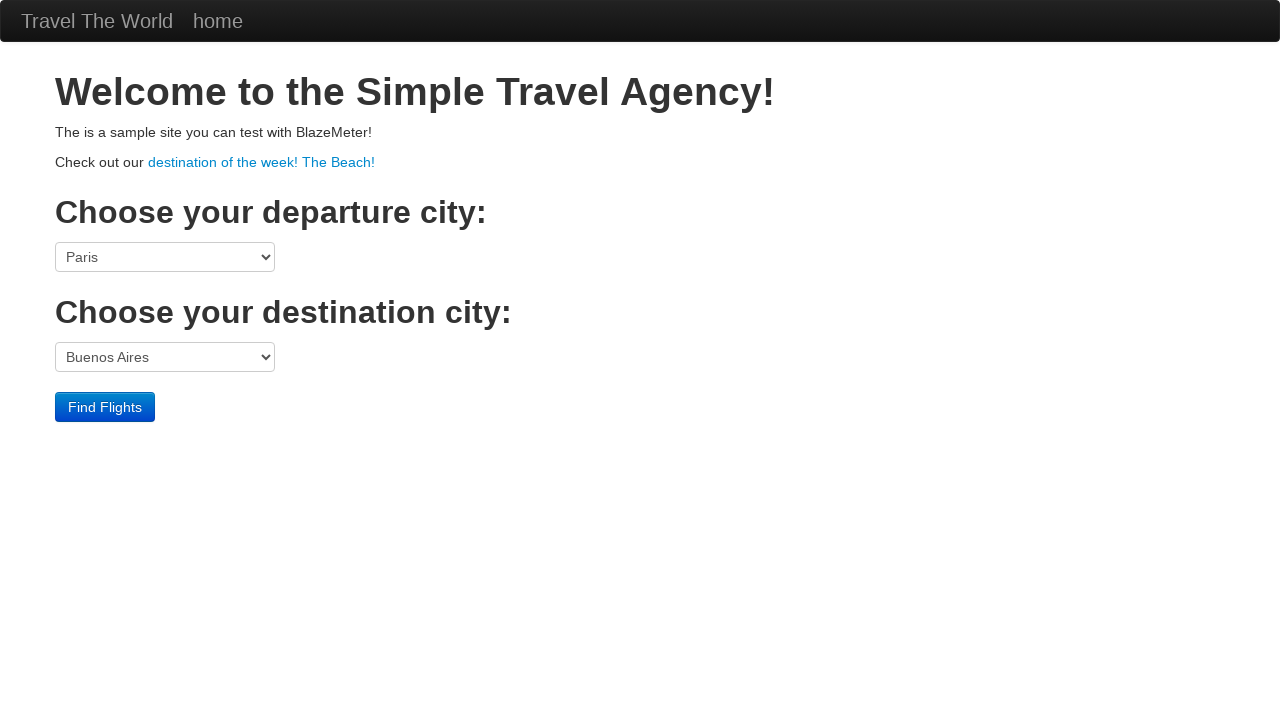

Selected departure city: Paris on select[name='fromPort']
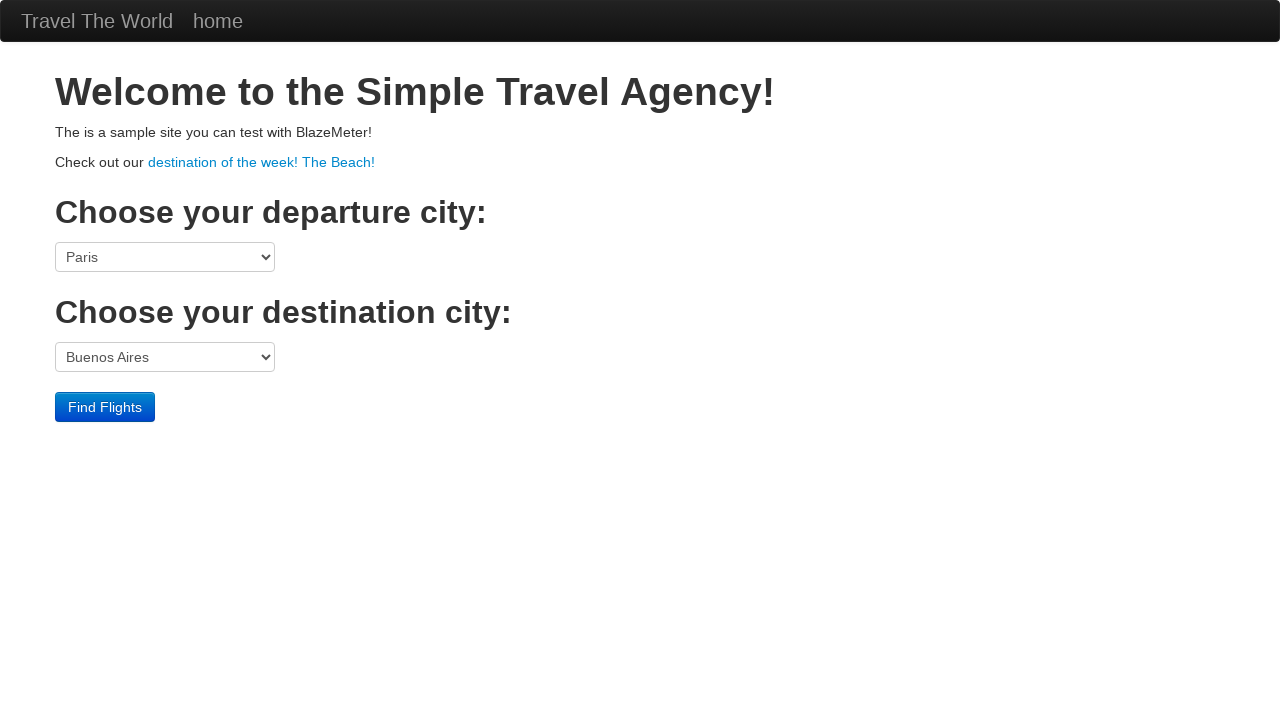

Selected destination city: Rome on select[name='toPort']
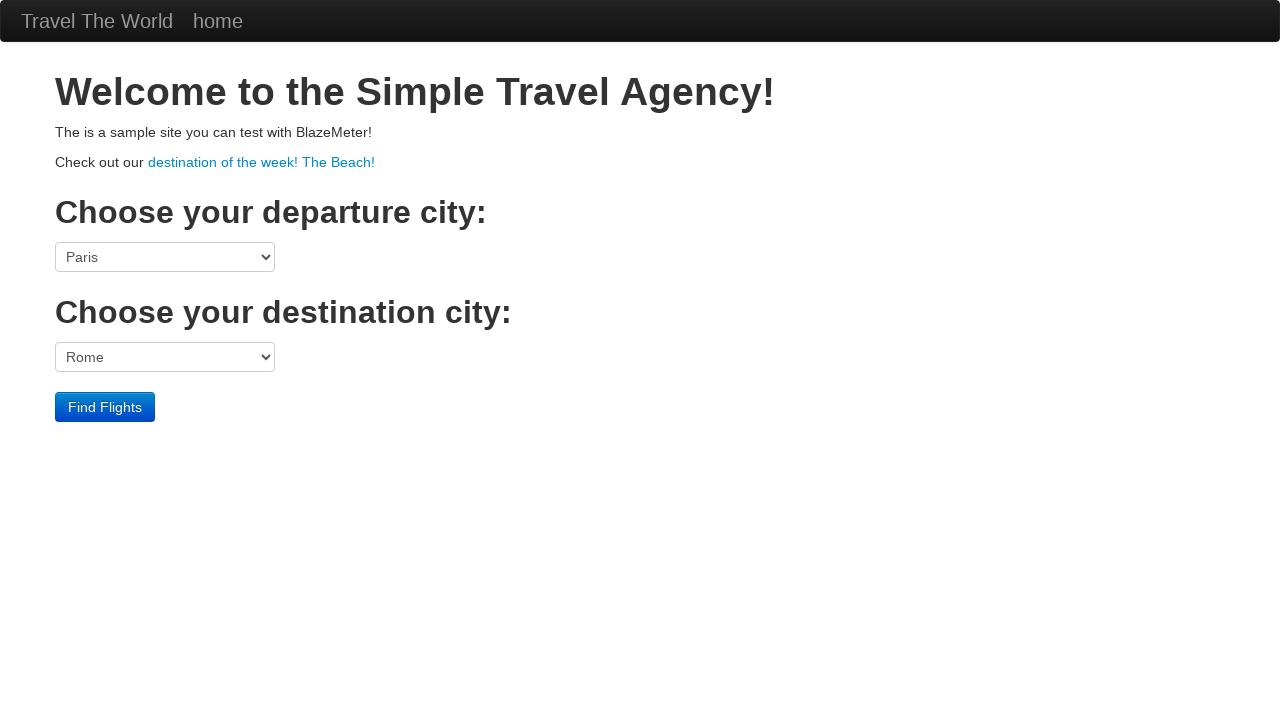

Clicked 'Find Flights' button at (105, 407) on .btn-primary
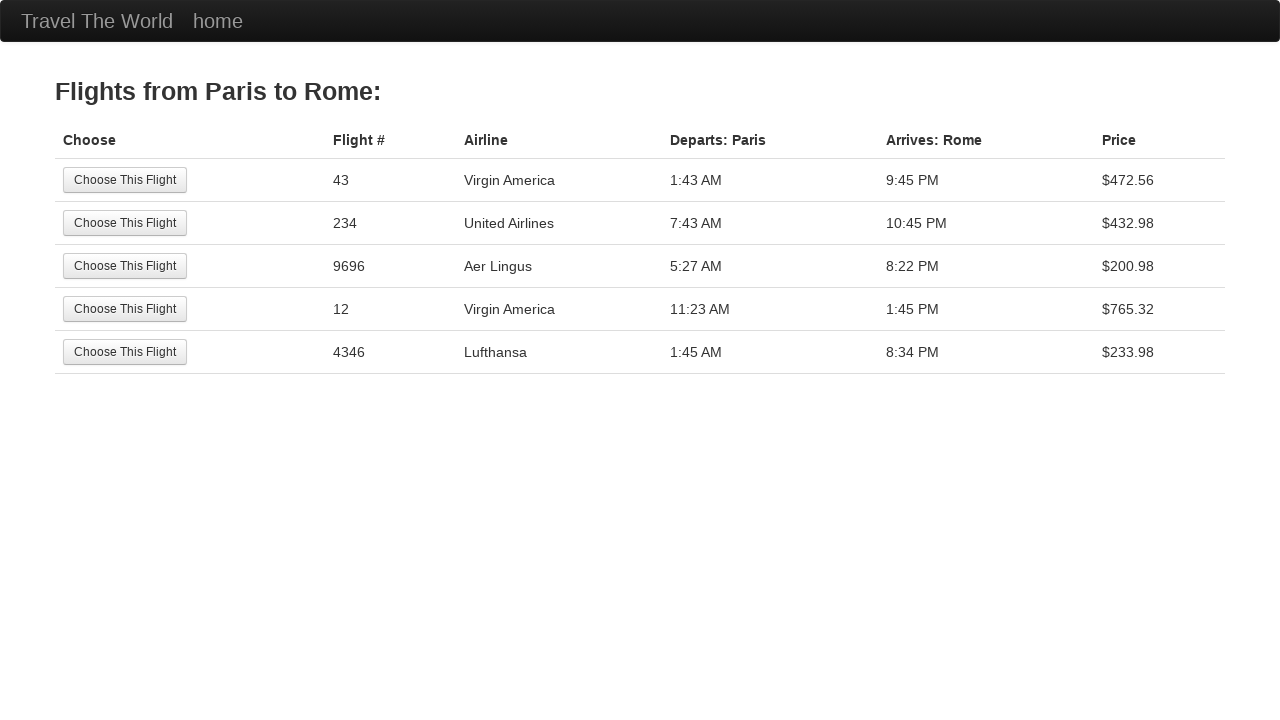

Flights page loaded with header
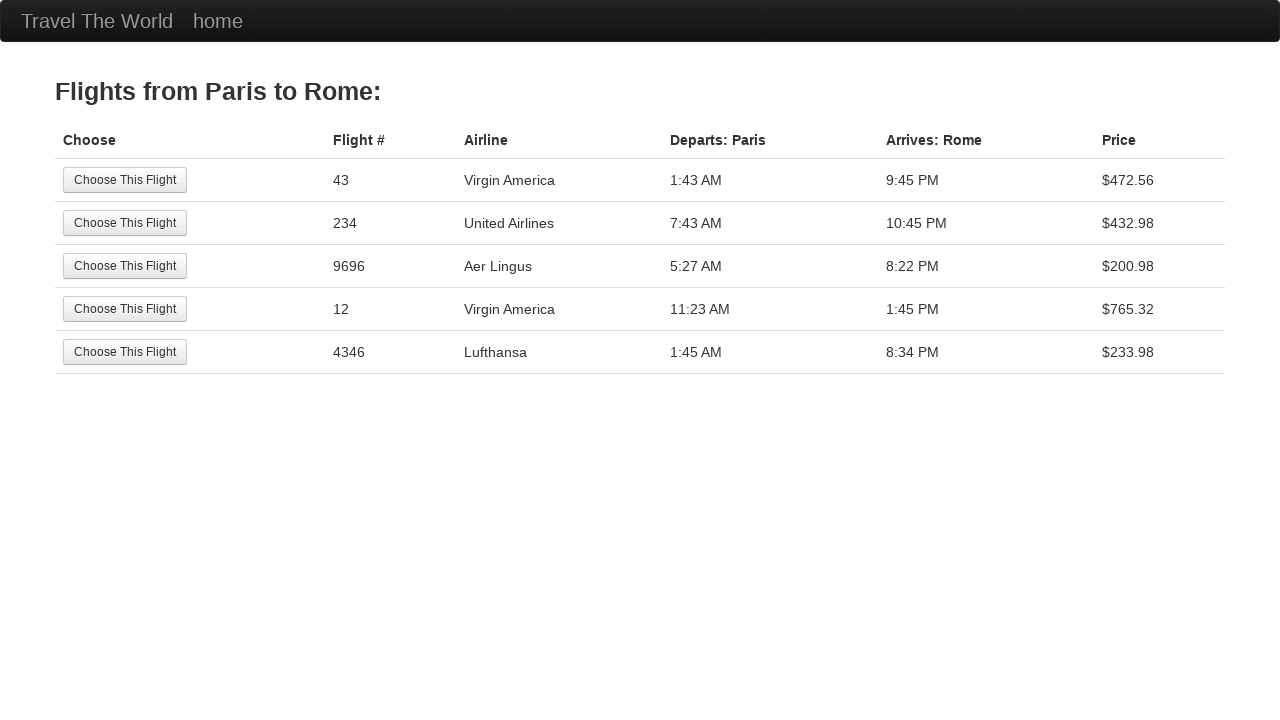

Selected first flight from the table at (125, 180) on tr:nth-child(1) .btn
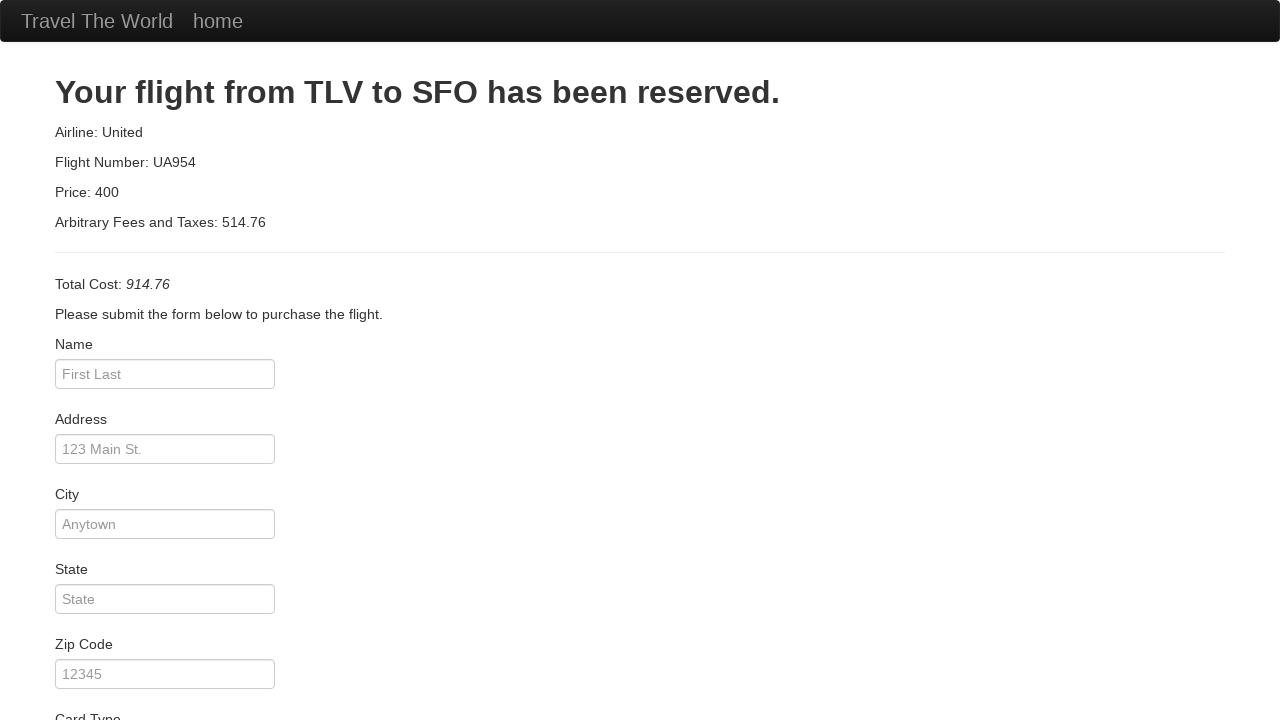

Clicked passenger name field at (165, 374) on #inputName
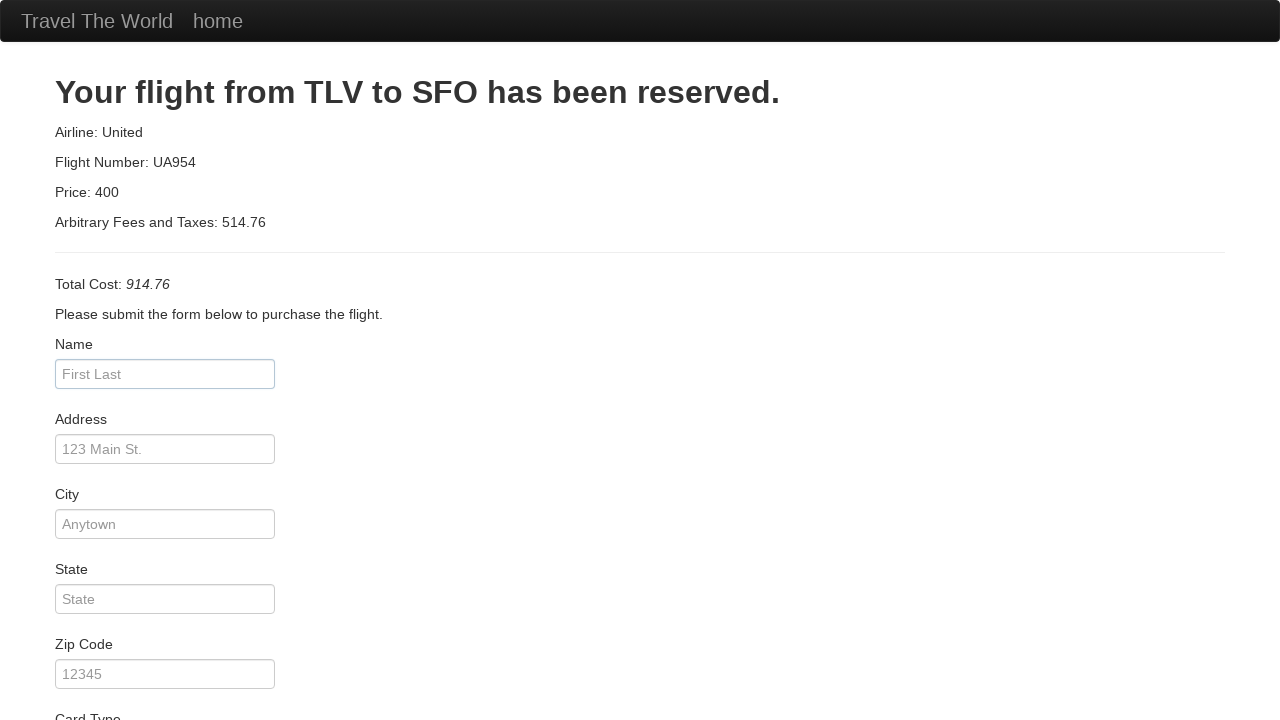

Filled passenger name: Dx on #inputName
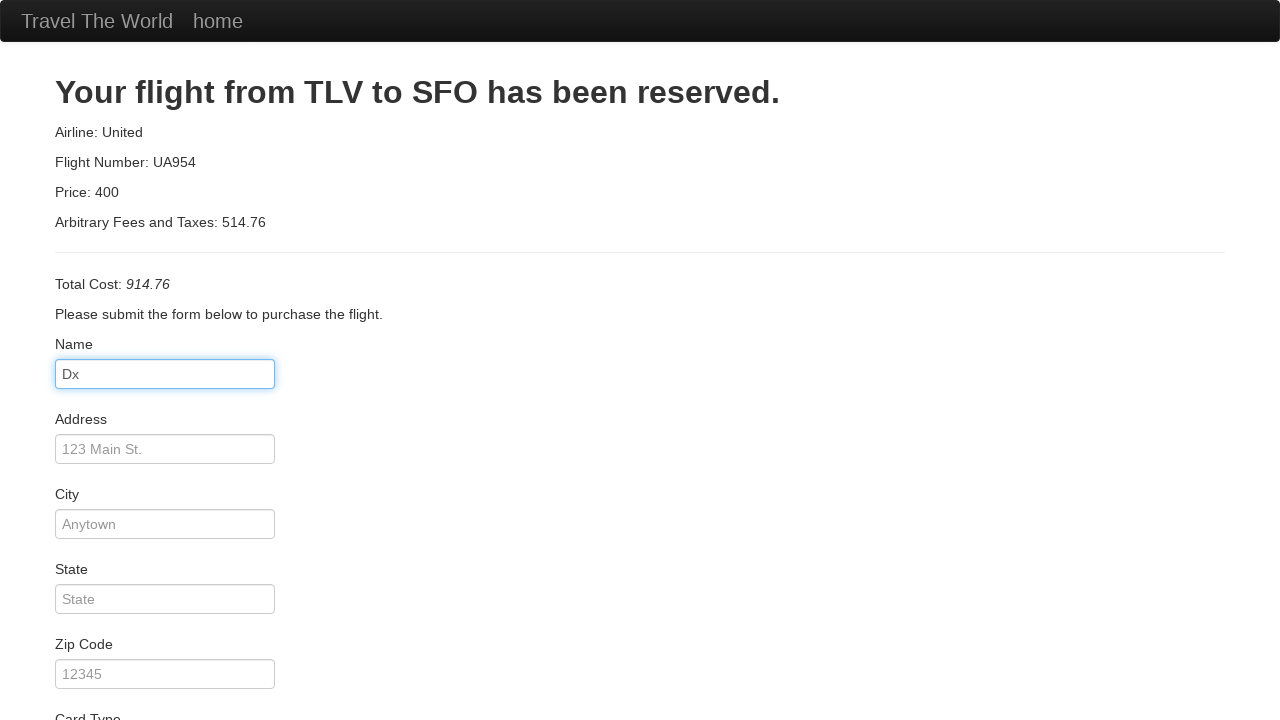

Clicked address field at (165, 449) on #address
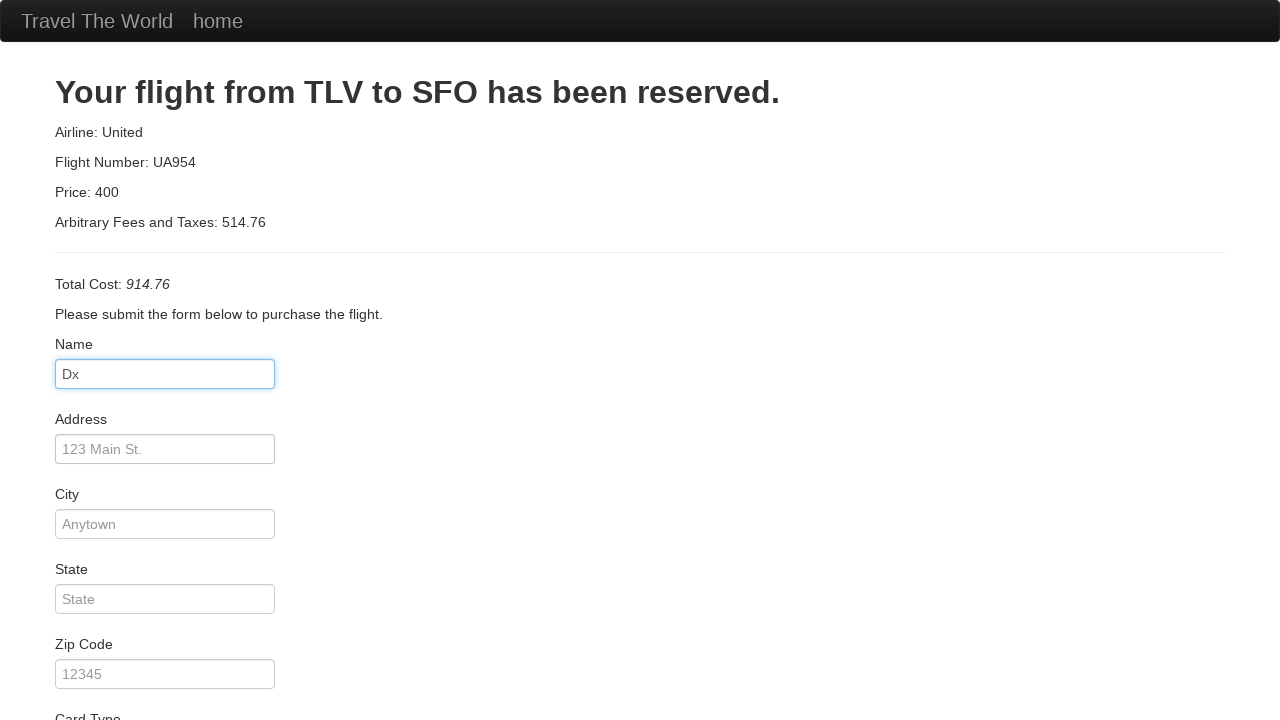

Filled address: Campo da Floribela on #address
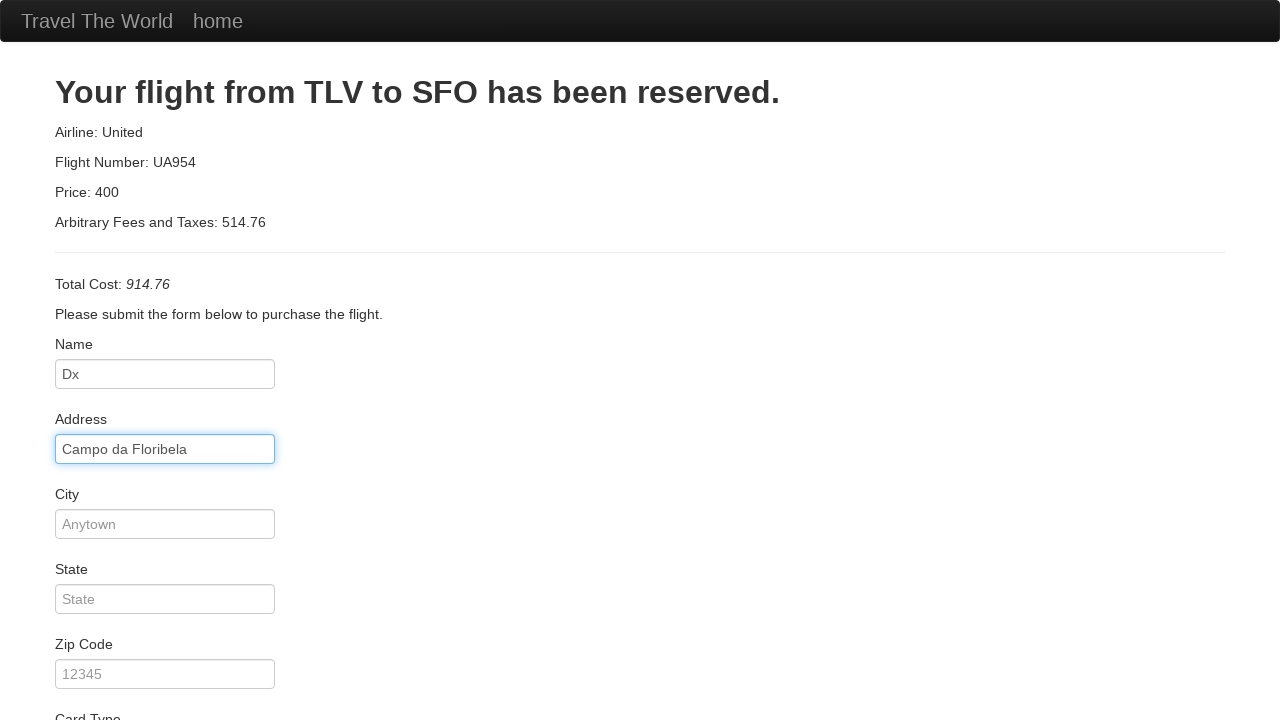

Clicked city field at (165, 524) on #city
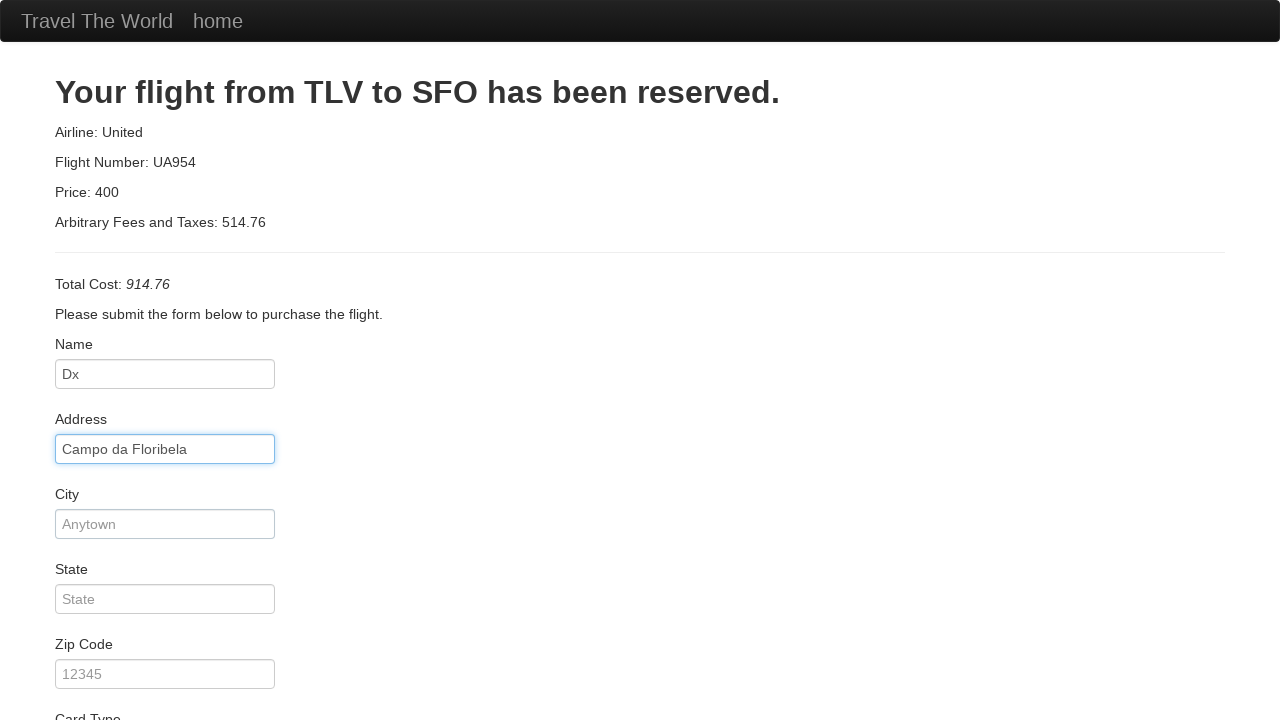

Filled city: Aveiro on #city
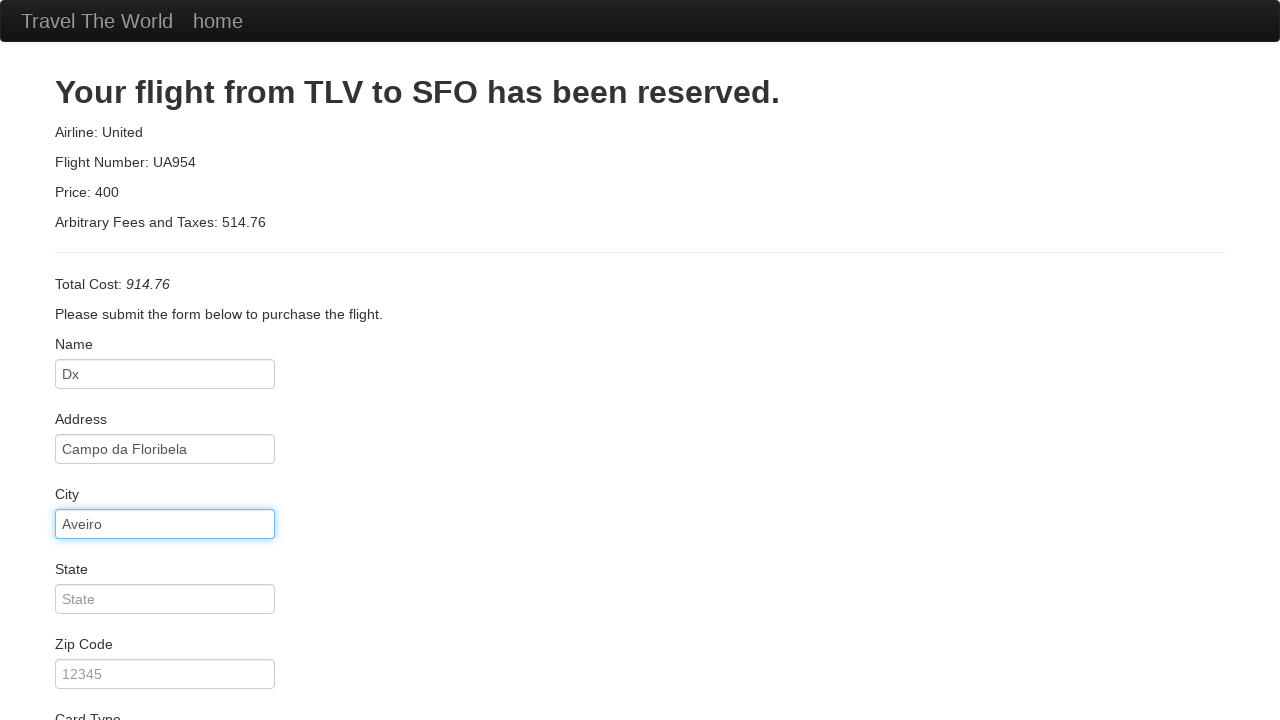

Clicked state field at (165, 599) on #state
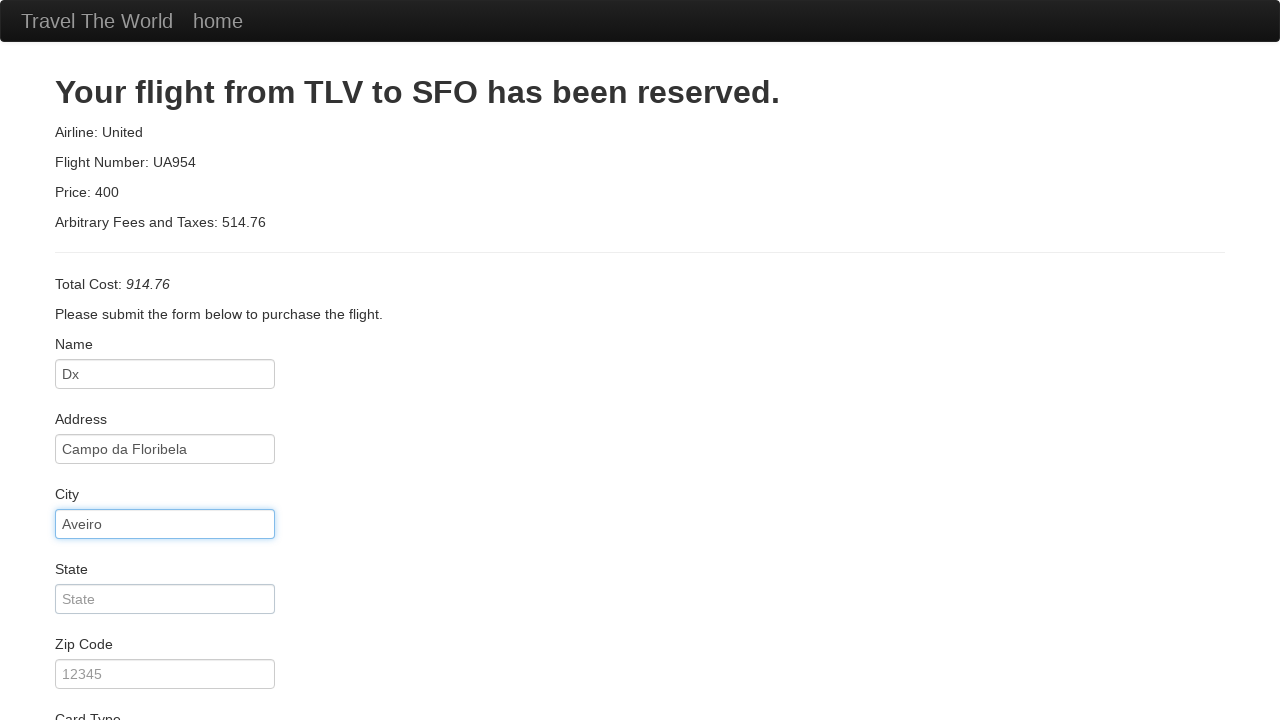

Filled state: Aveiro on #state
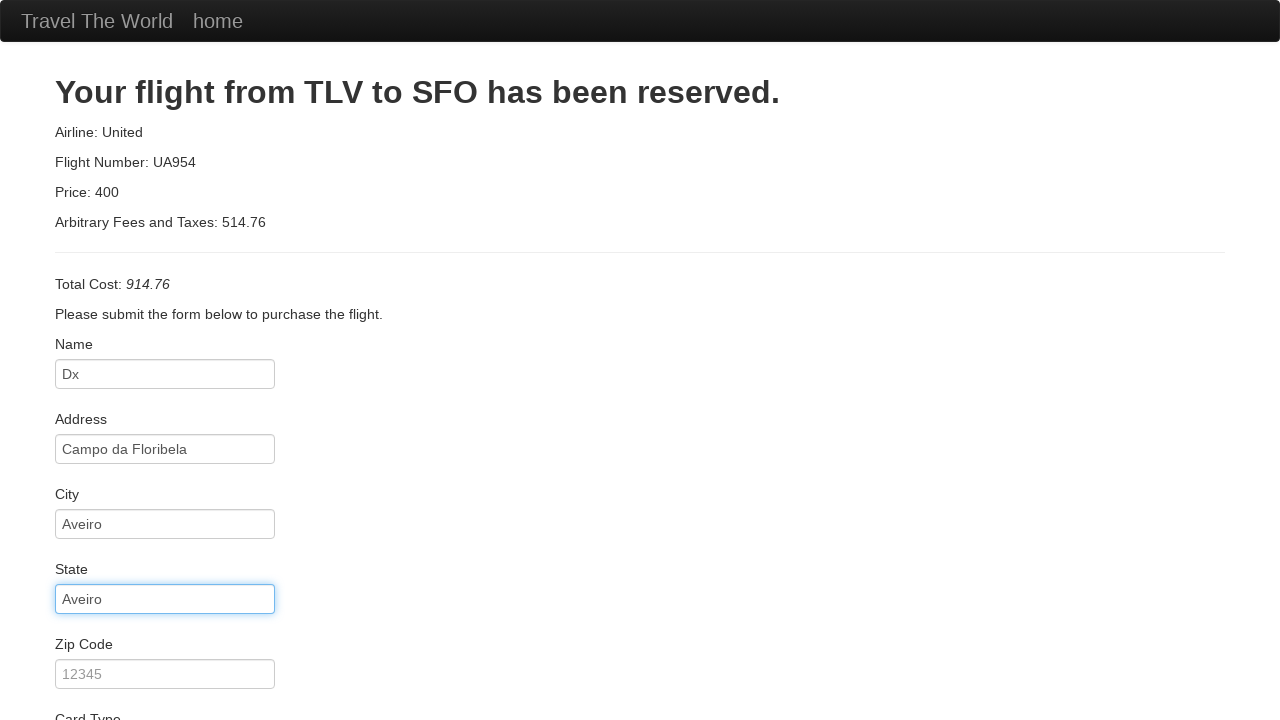

Clicked zip code field at (165, 674) on #zipCode
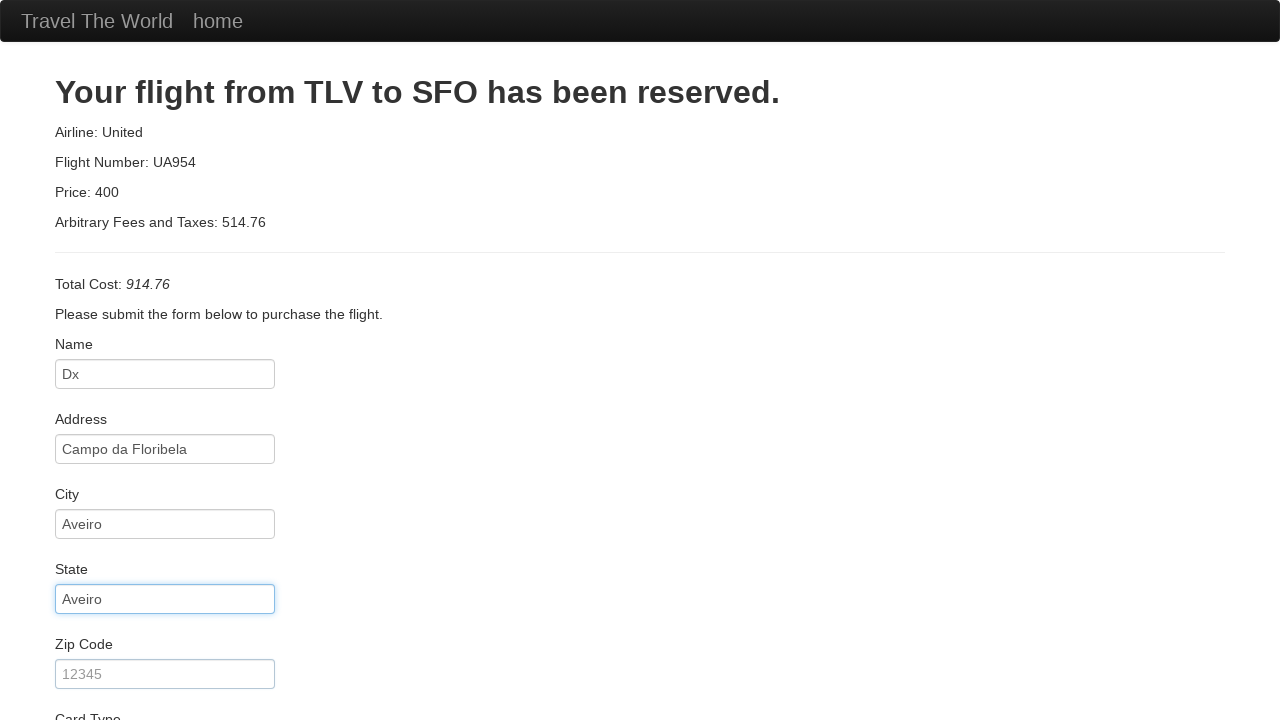

Filled zip code: 3810-255 on #zipCode
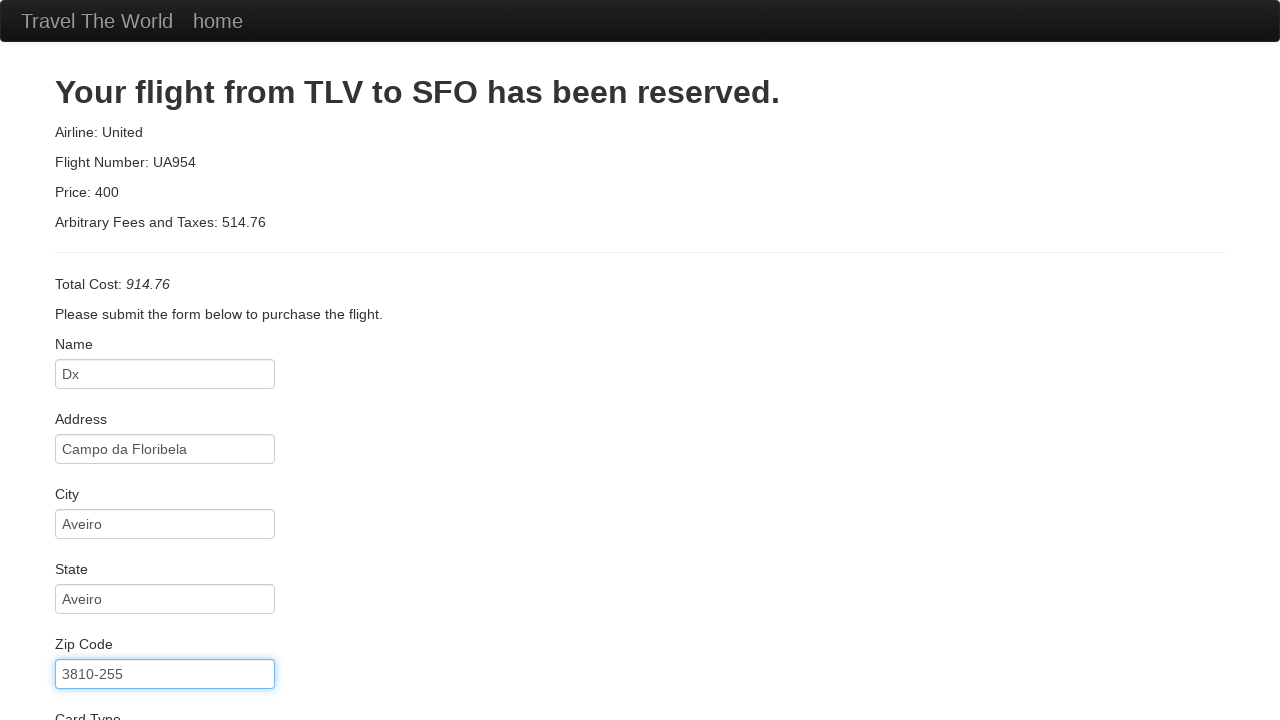

Clicked card type field at (165, 360) on #cardType
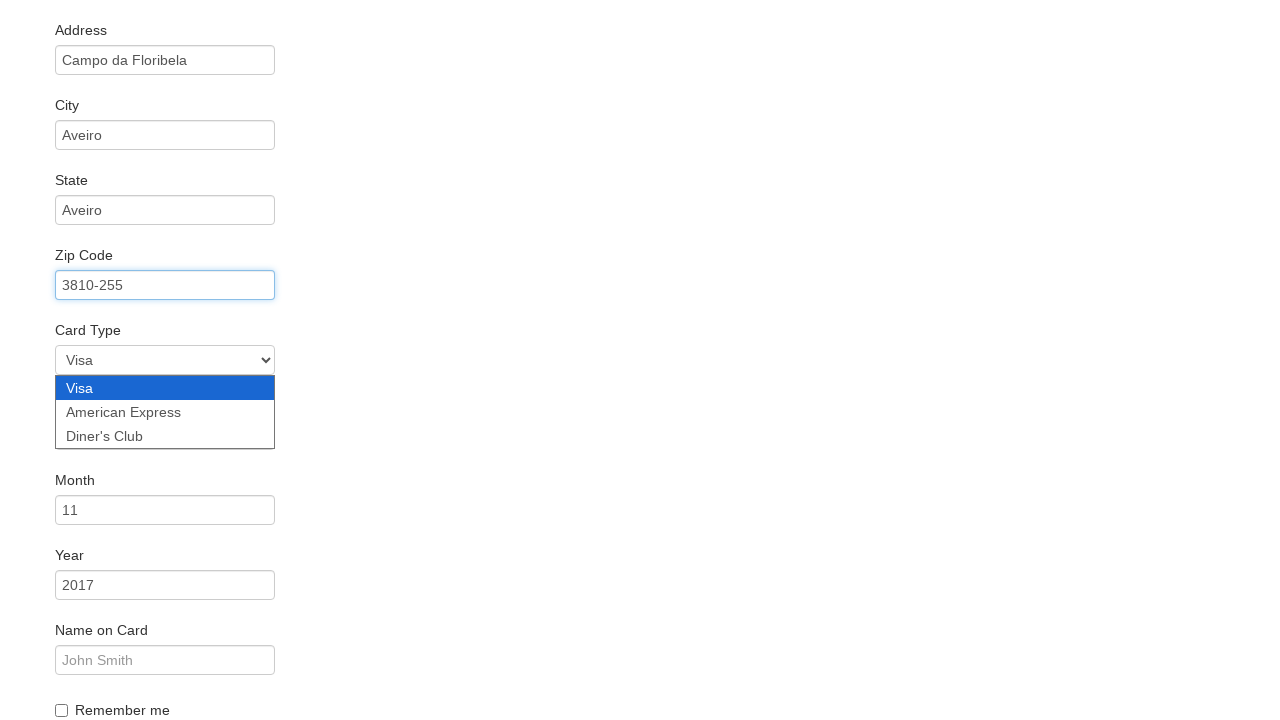

Clicked credit card number field at (165, 435) on #creditCardNumber
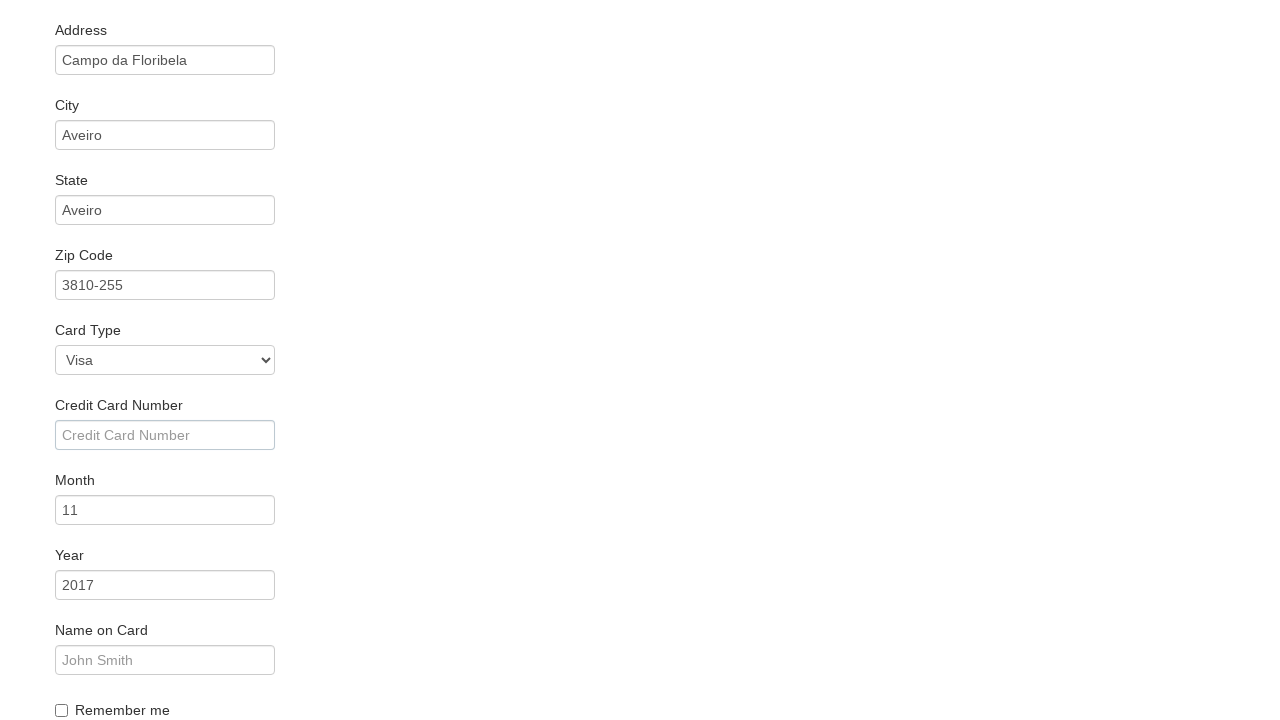

Filled credit card number: 1234 9034 5678 6789 on #creditCardNumber
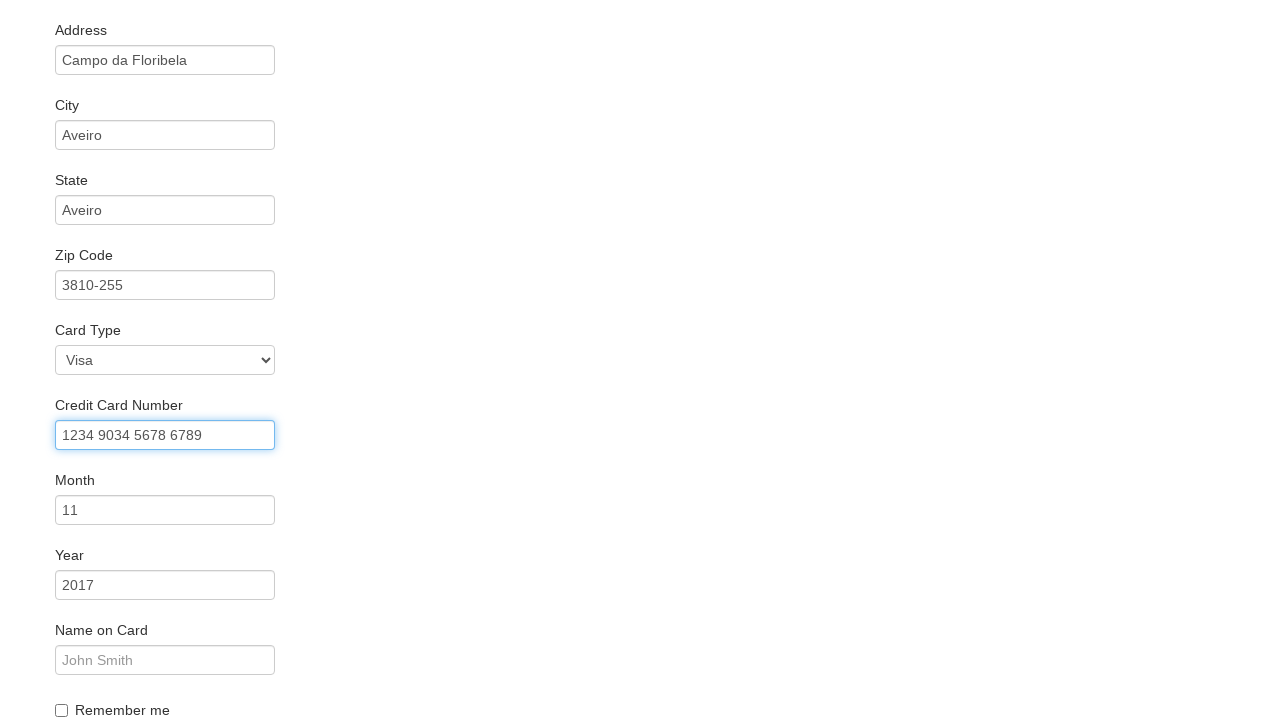

Clicked credit card month field at (165, 510) on #creditCardMonth
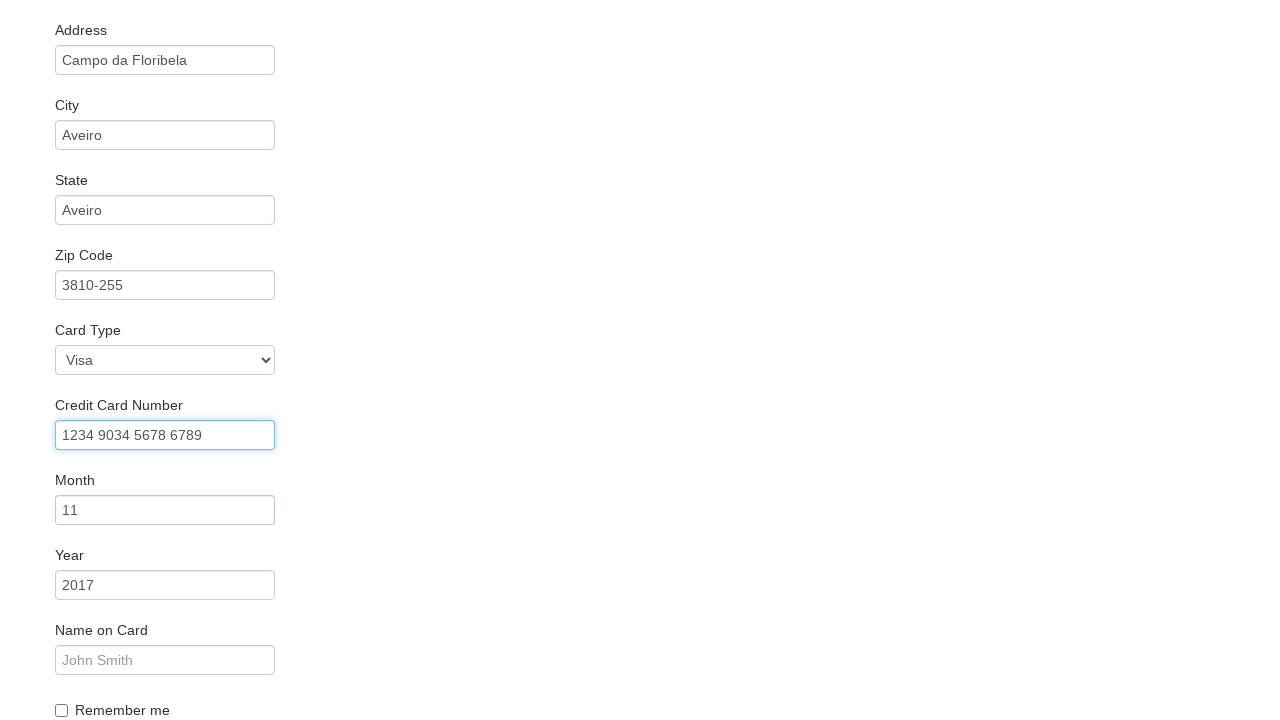

Filled credit card expiration month: 09 on #creditCardMonth
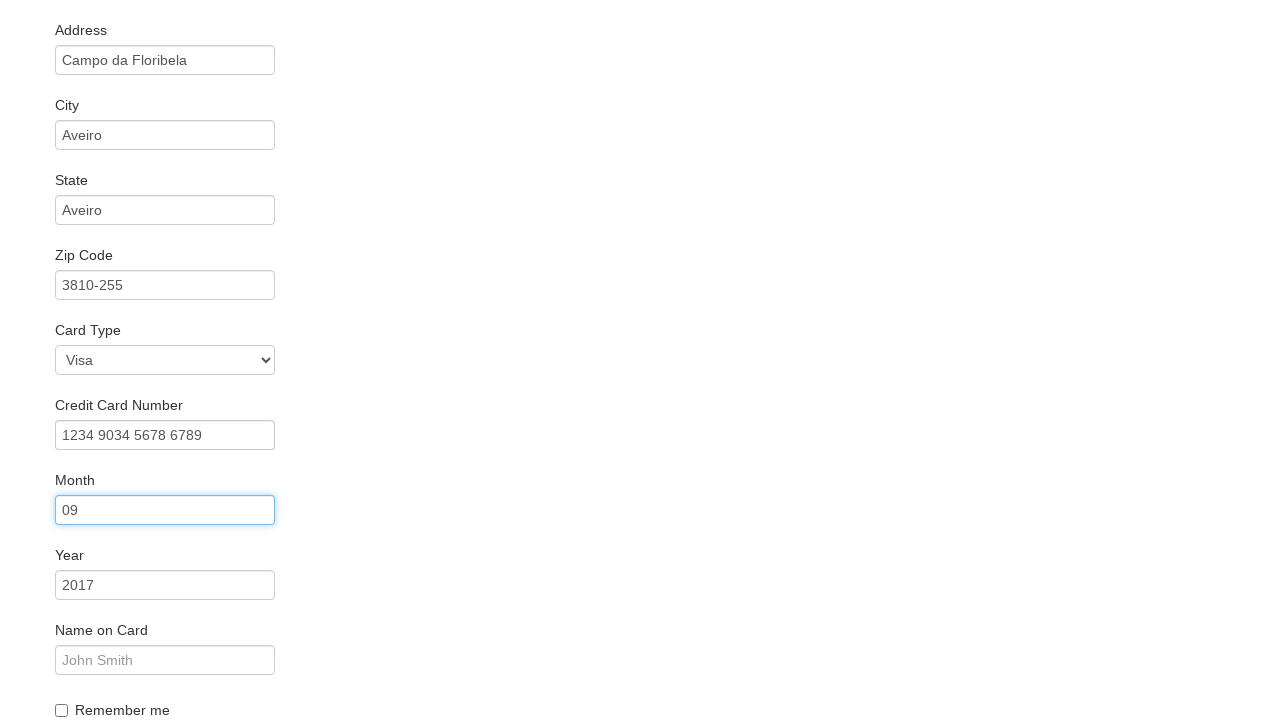

Clicked credit card year field at (165, 585) on #creditCardYear
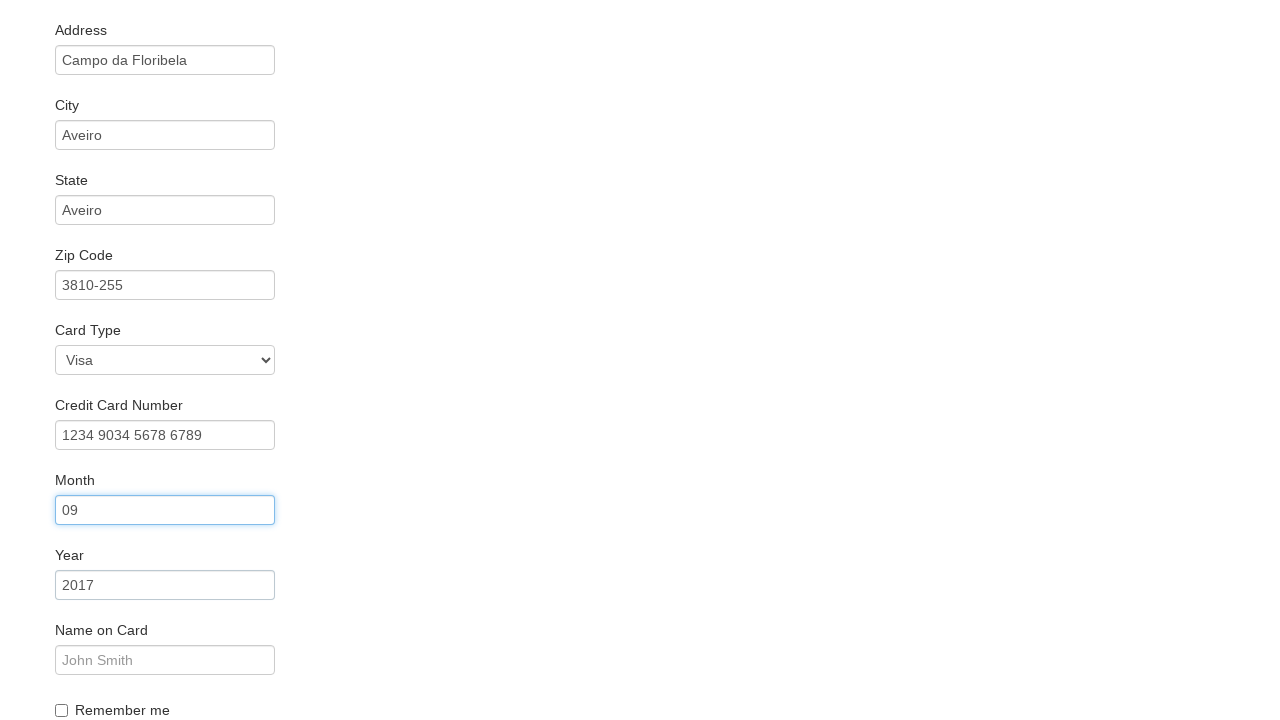

Filled credit card expiration year: 2026 on #creditCardYear
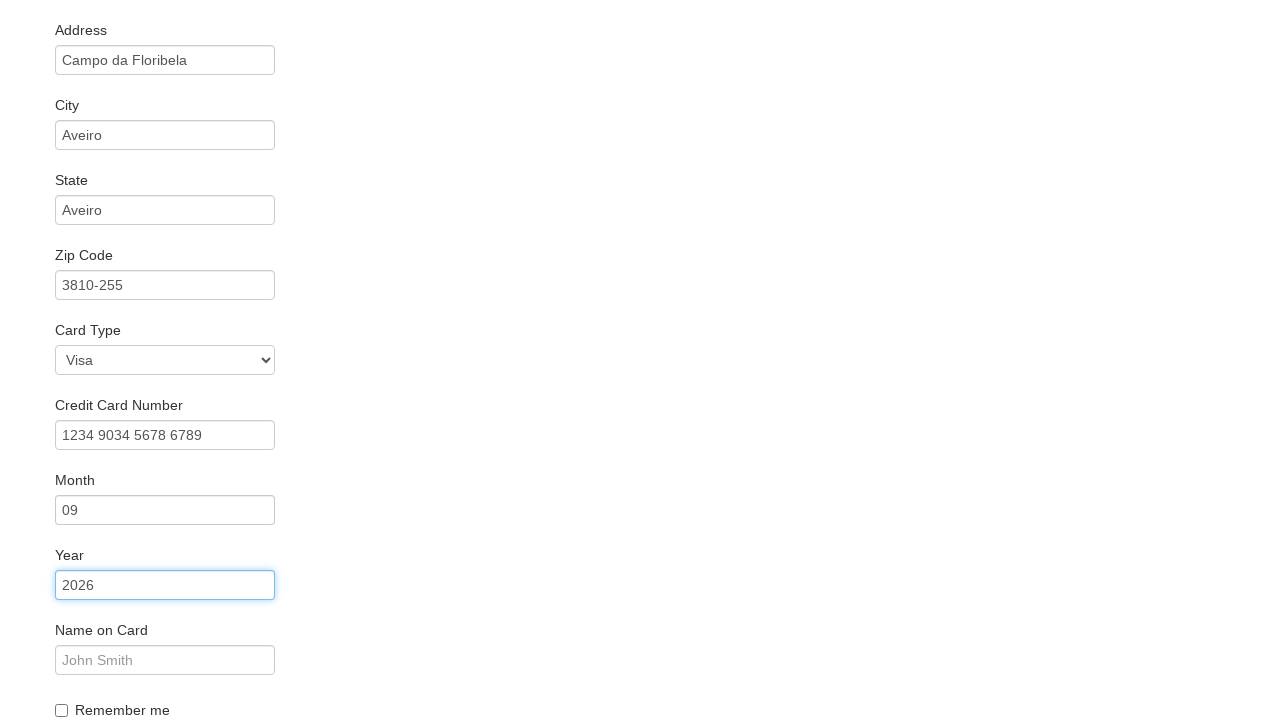

Clicked name on card field at (165, 660) on #nameOnCard
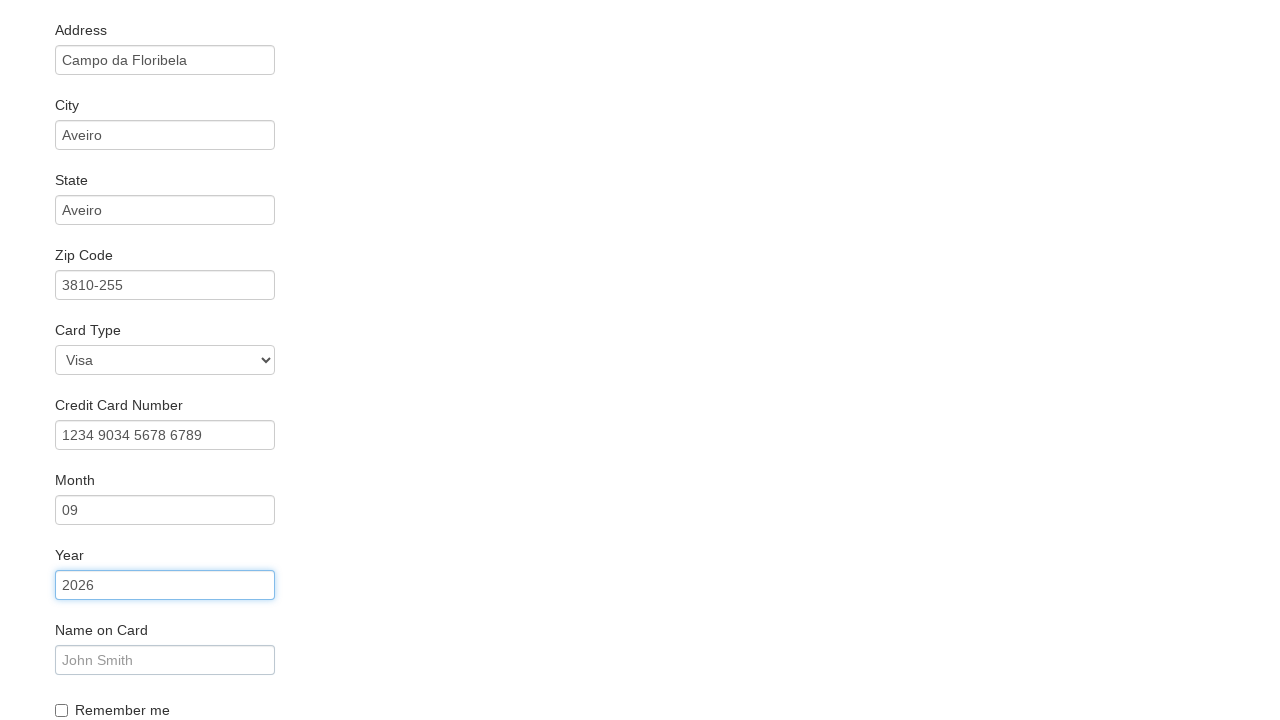

Filled name on card: Dx on #nameOnCard
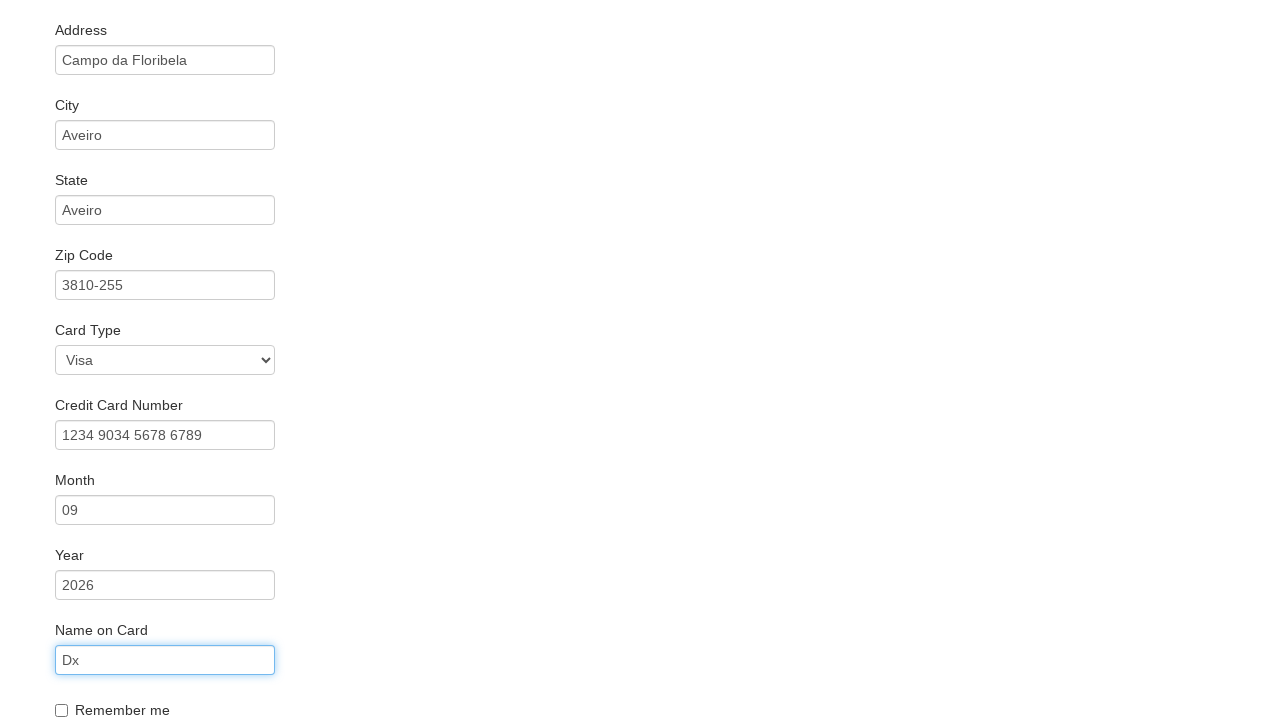

Clicked 'Purchase Flight' button at (118, 685) on .btn-primary
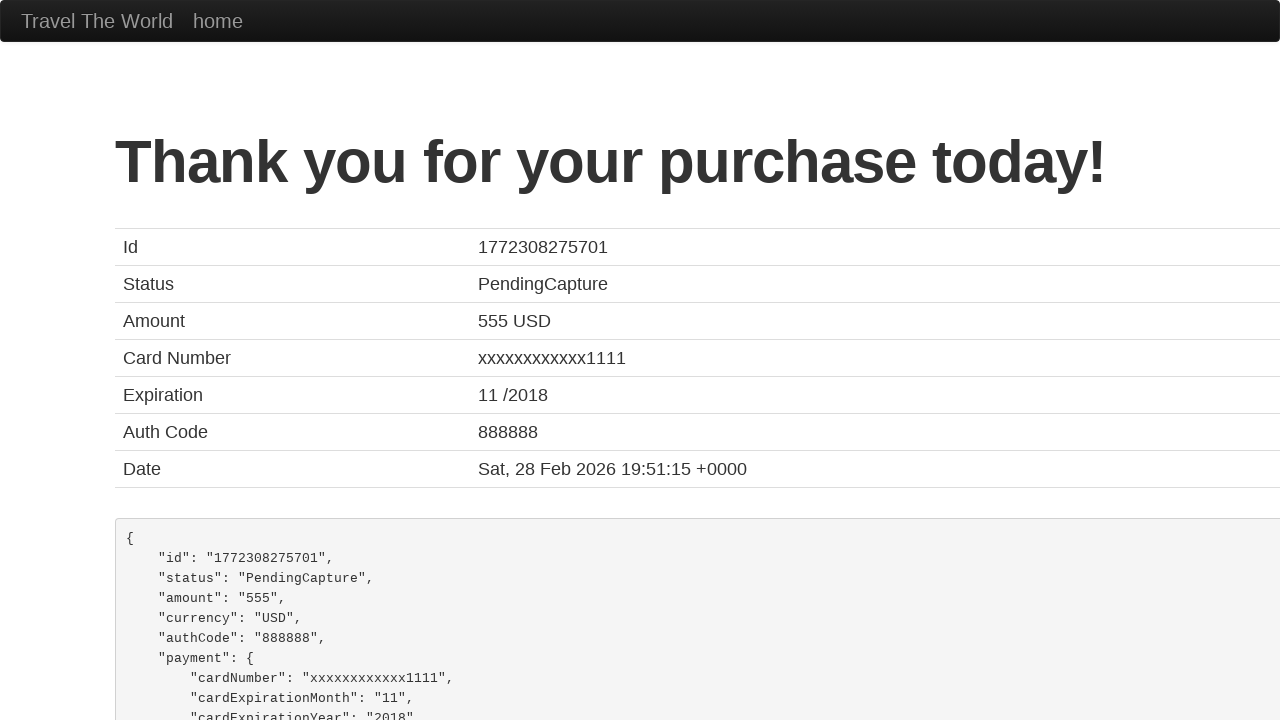

Confirmation page loaded
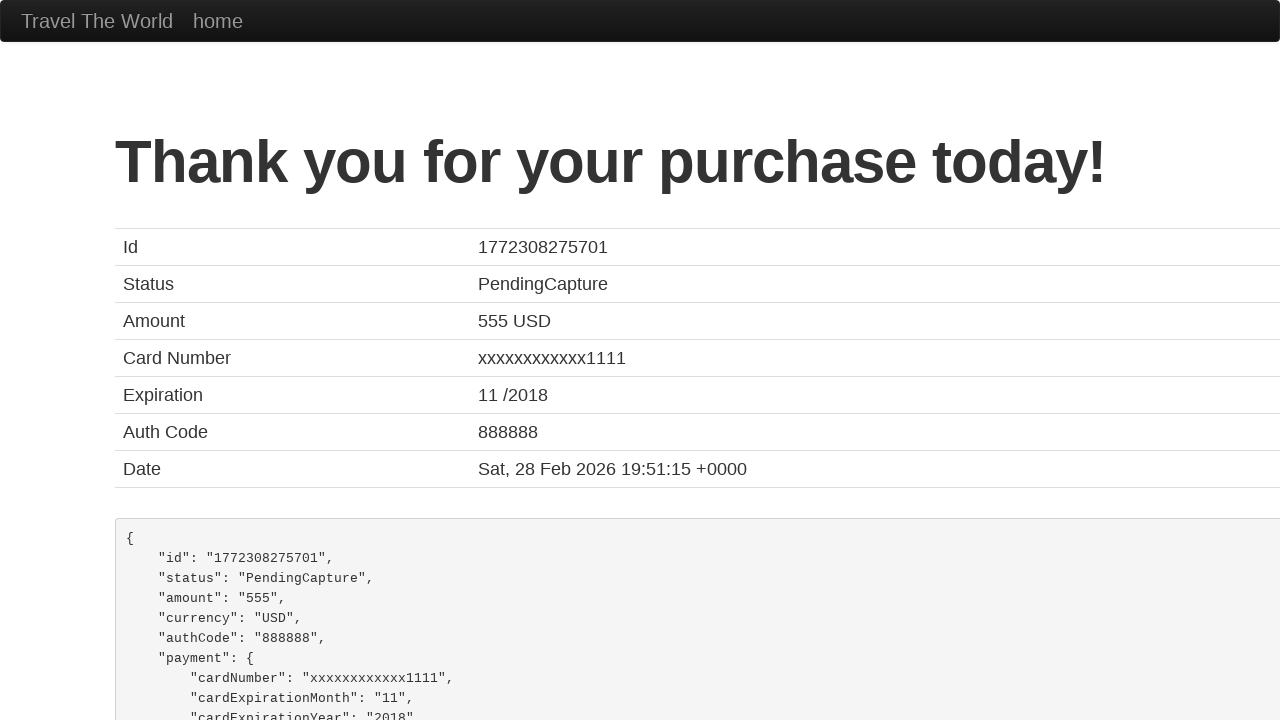

Clicked on confirmation page hero unit at (640, 360) on .hero-unit
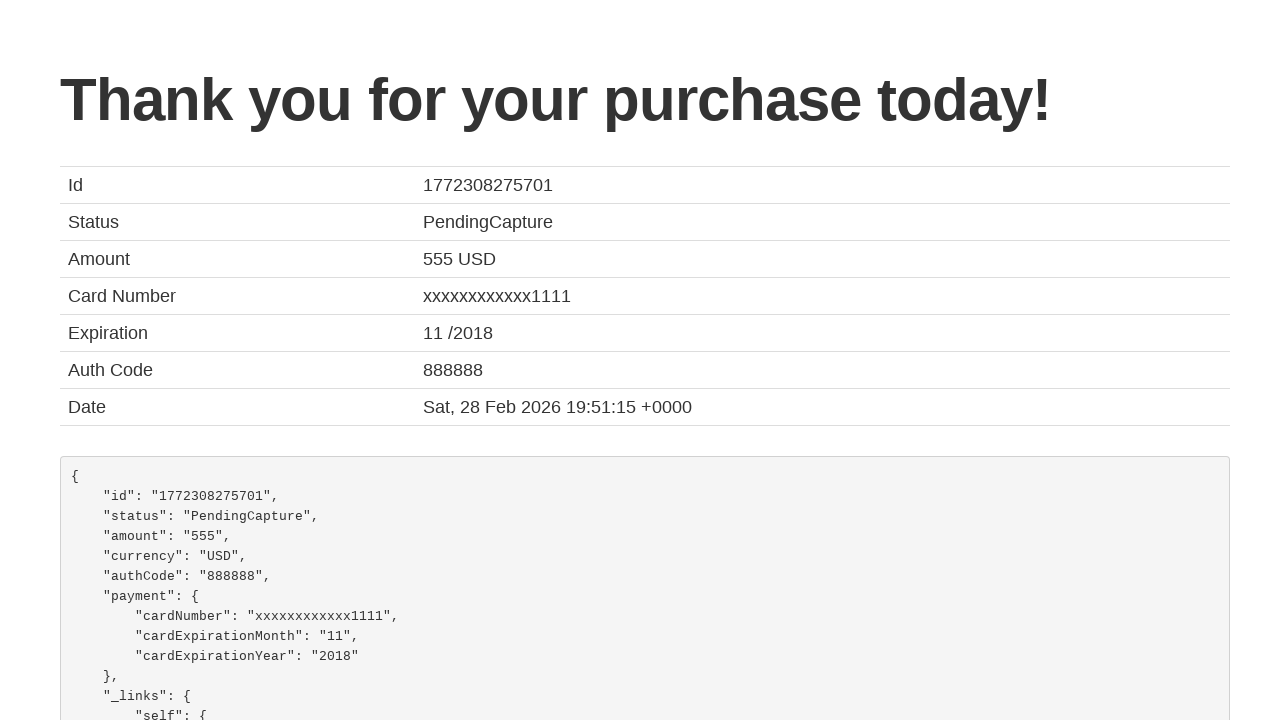

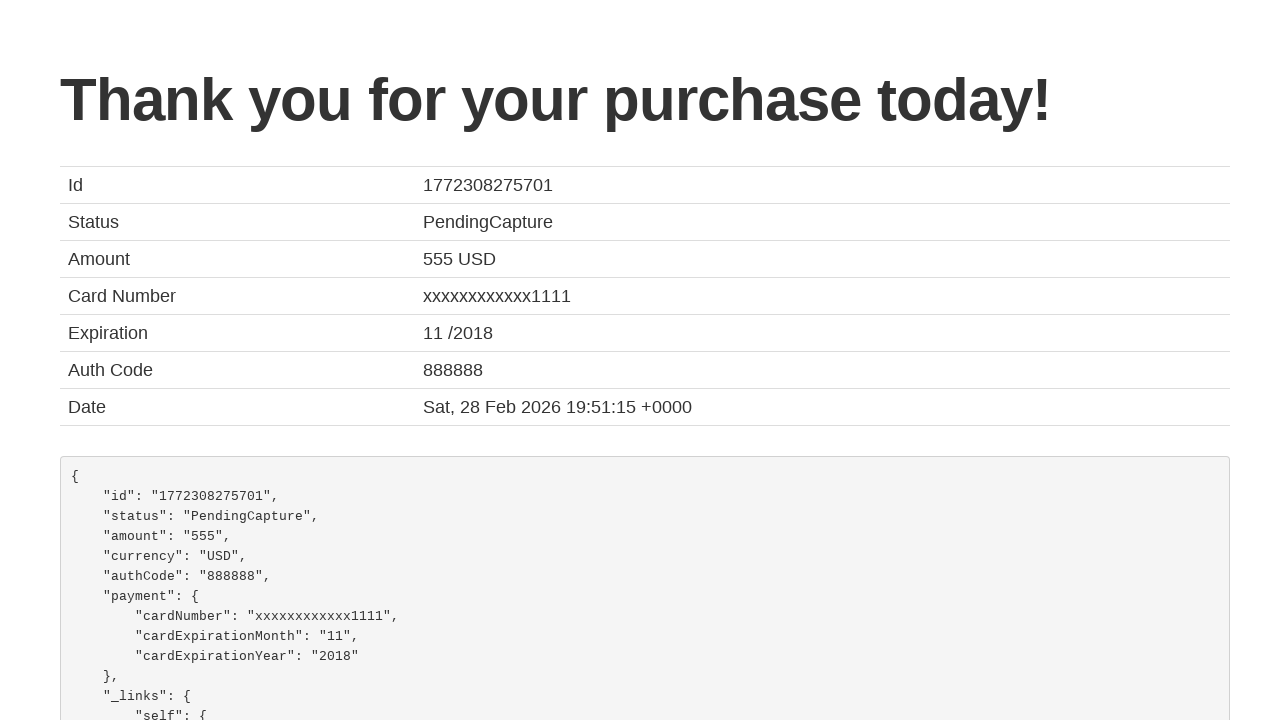